Tests the sign-up functionality on DemoBlaze website by filling in username and password fields and submitting the registration form

Starting URL: https://www.demoblaze.com/

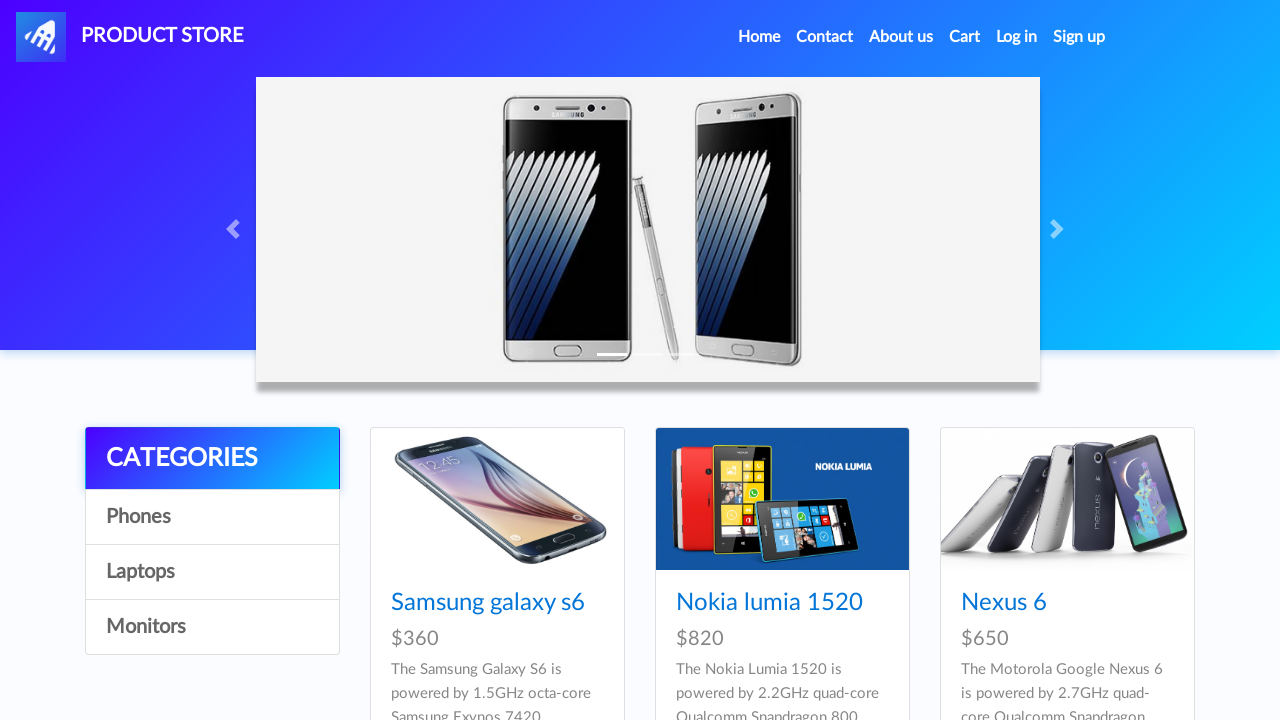

Clicked Sign up button to open registration modal at (1079, 37) on #signin2
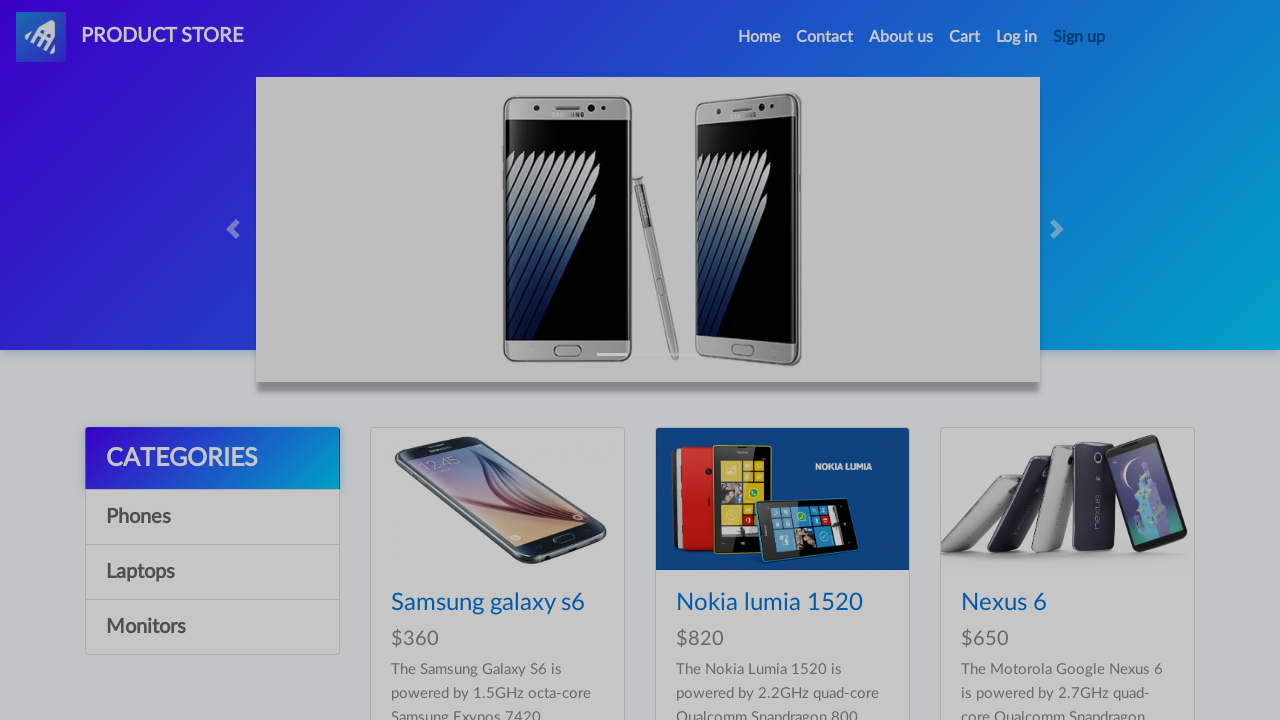

Username field became visible
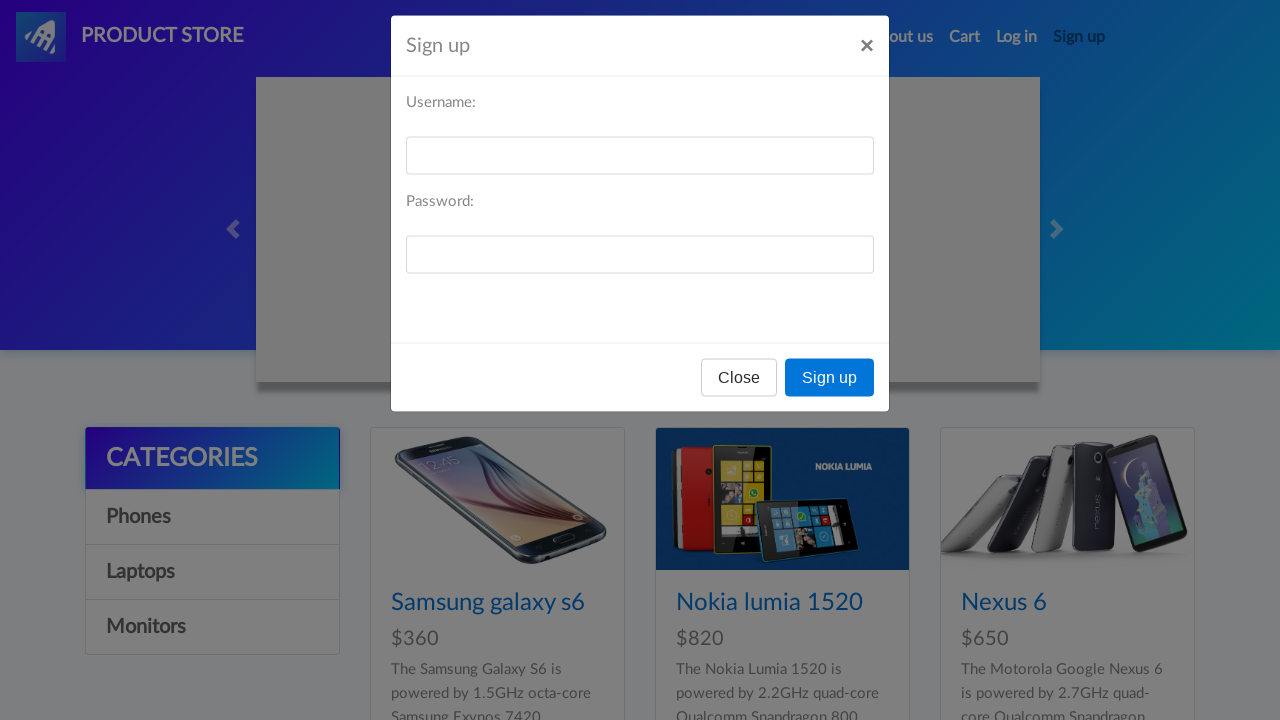

Filled username field with 'testuser789' on #sign-username
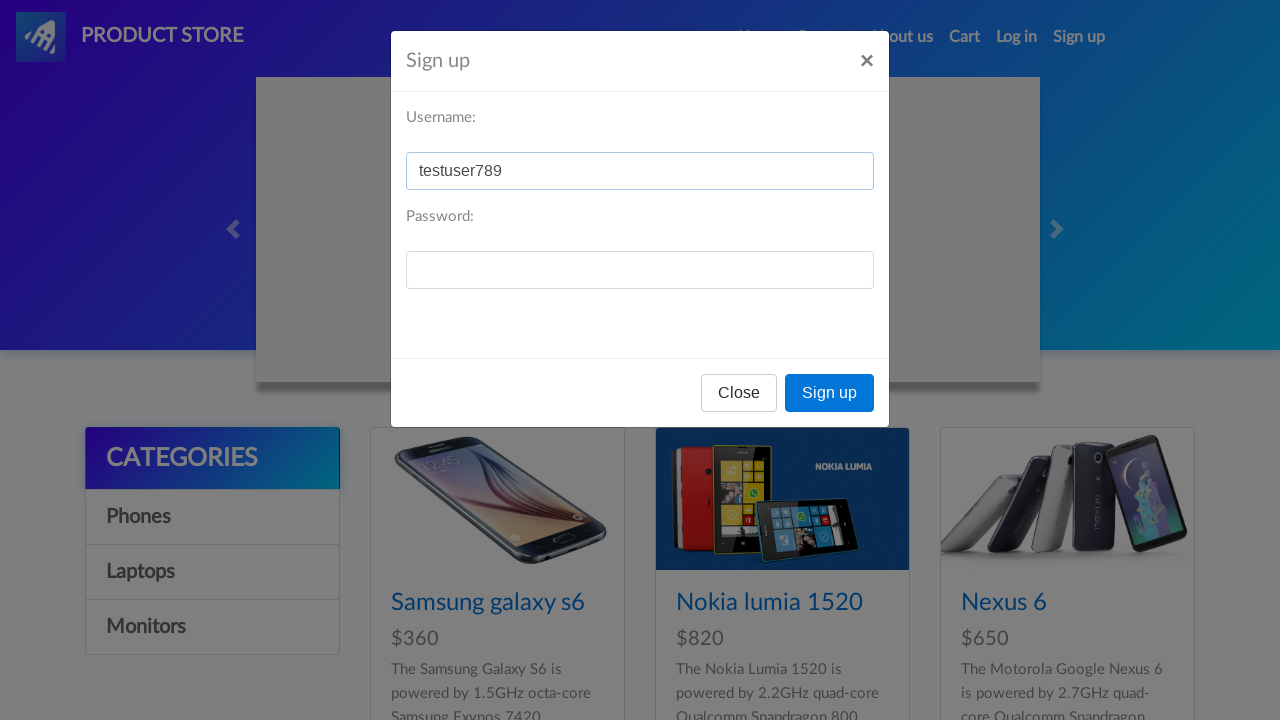

Filled password field with 'testpass456' on #sign-password
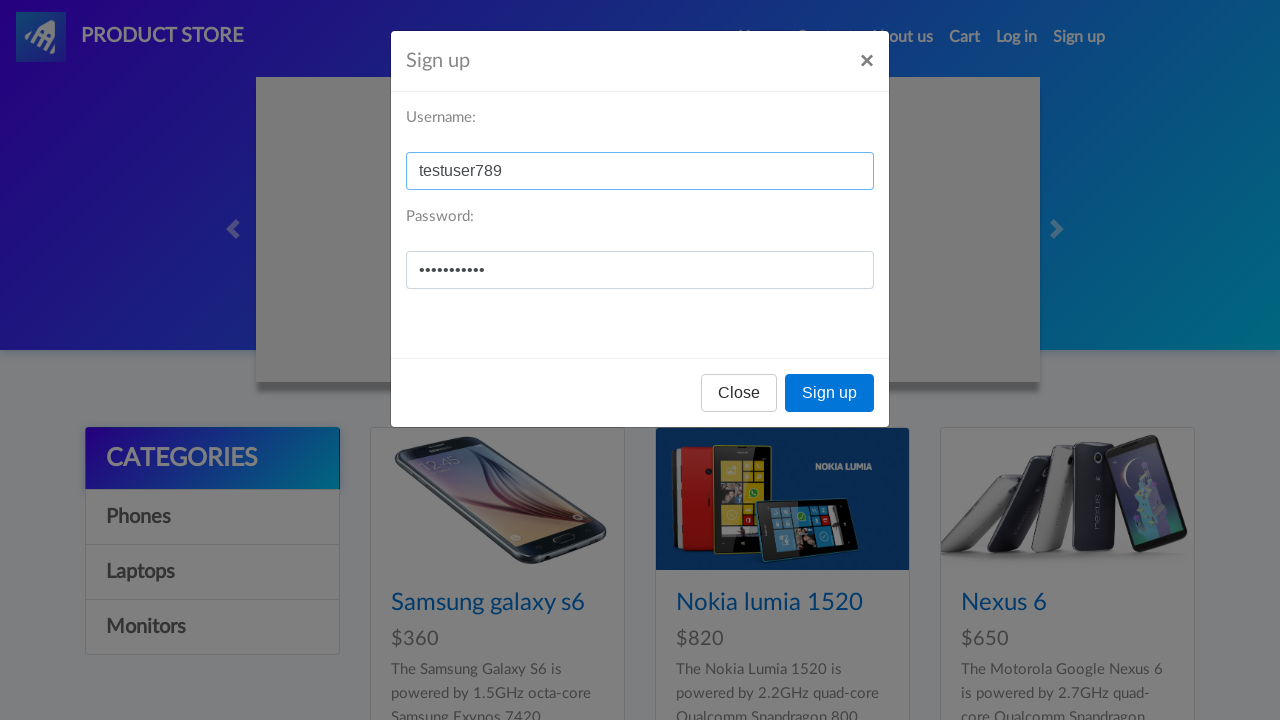

Clicked Sign up button to submit registration form at (830, 393) on button:has-text('Sign up')
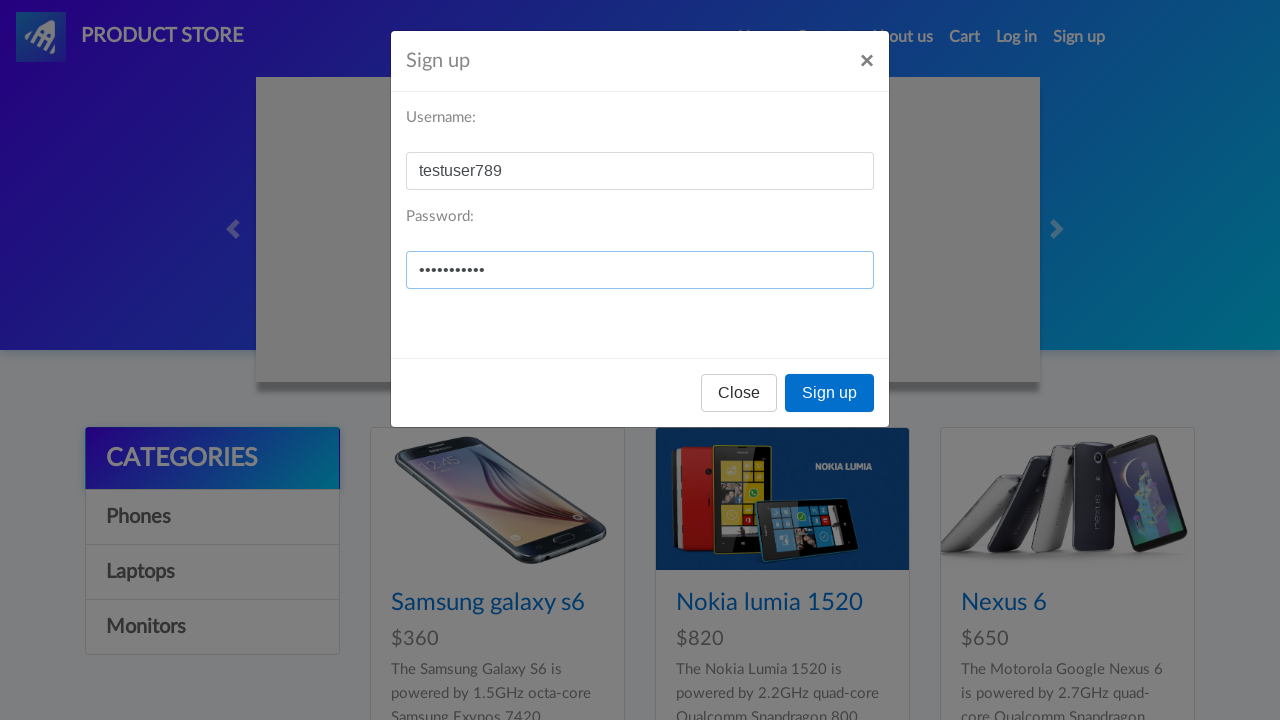

Waited 2 seconds for server response
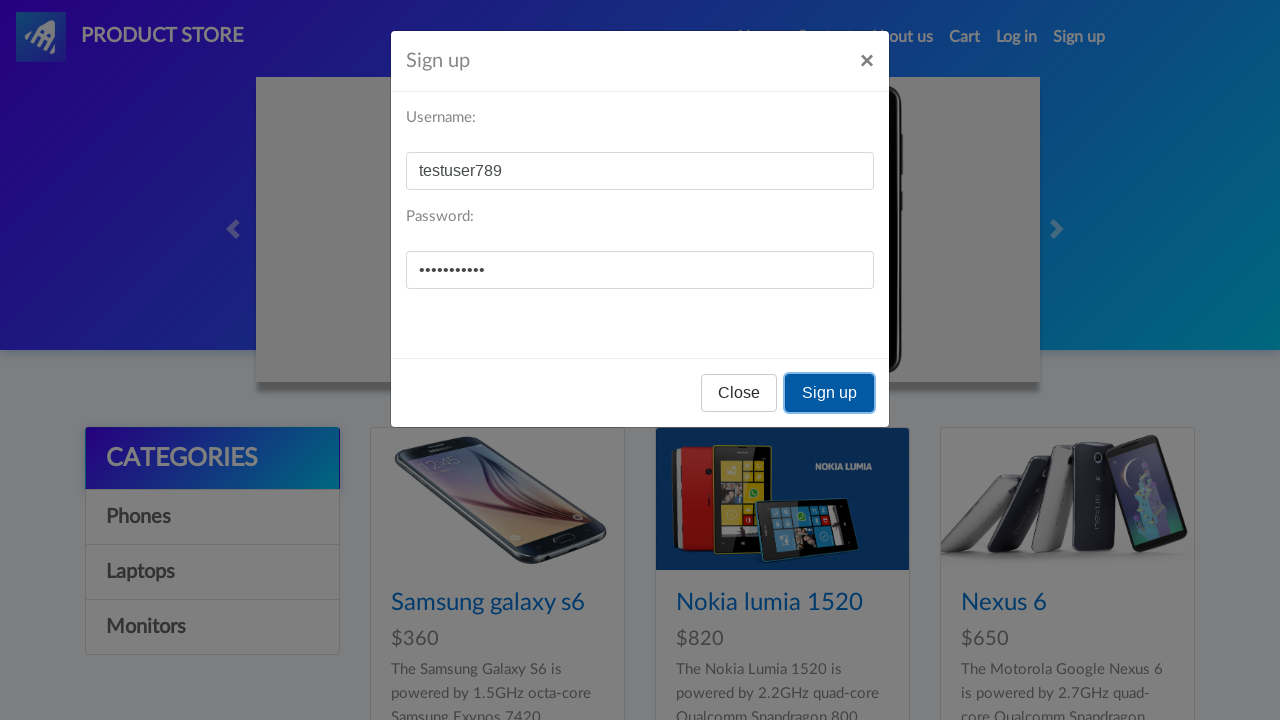

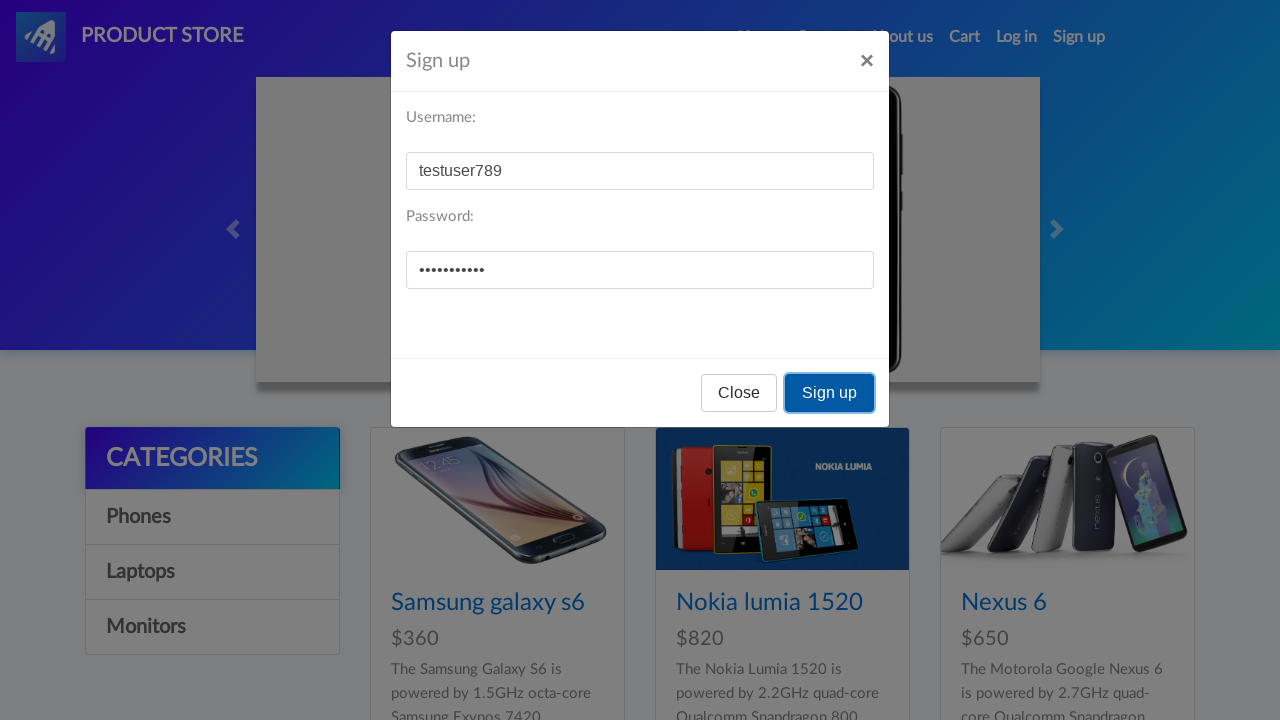